Tests checking and unchecking the toggle-all checkbox to mark all items complete then incomplete.

Starting URL: https://demo.playwright.dev/todomvc

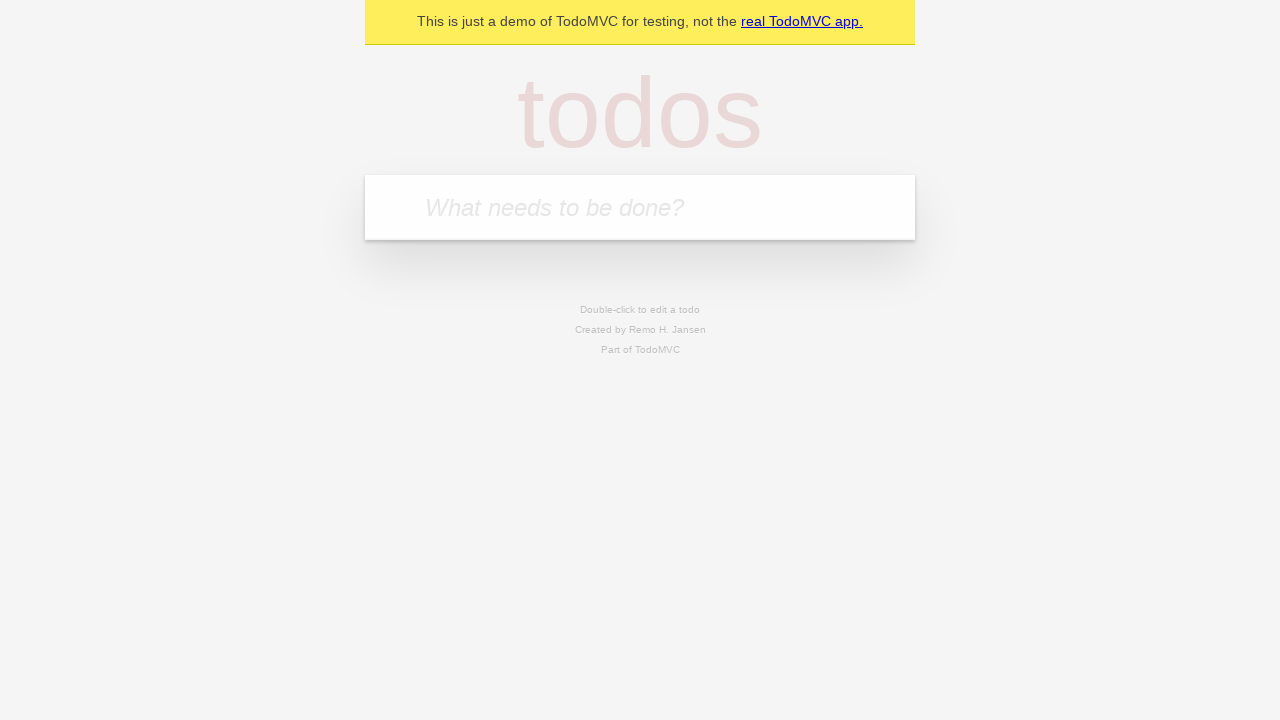

Filled todo input with 'buy some cheese' on internal:attr=[placeholder="What needs to be done?"i]
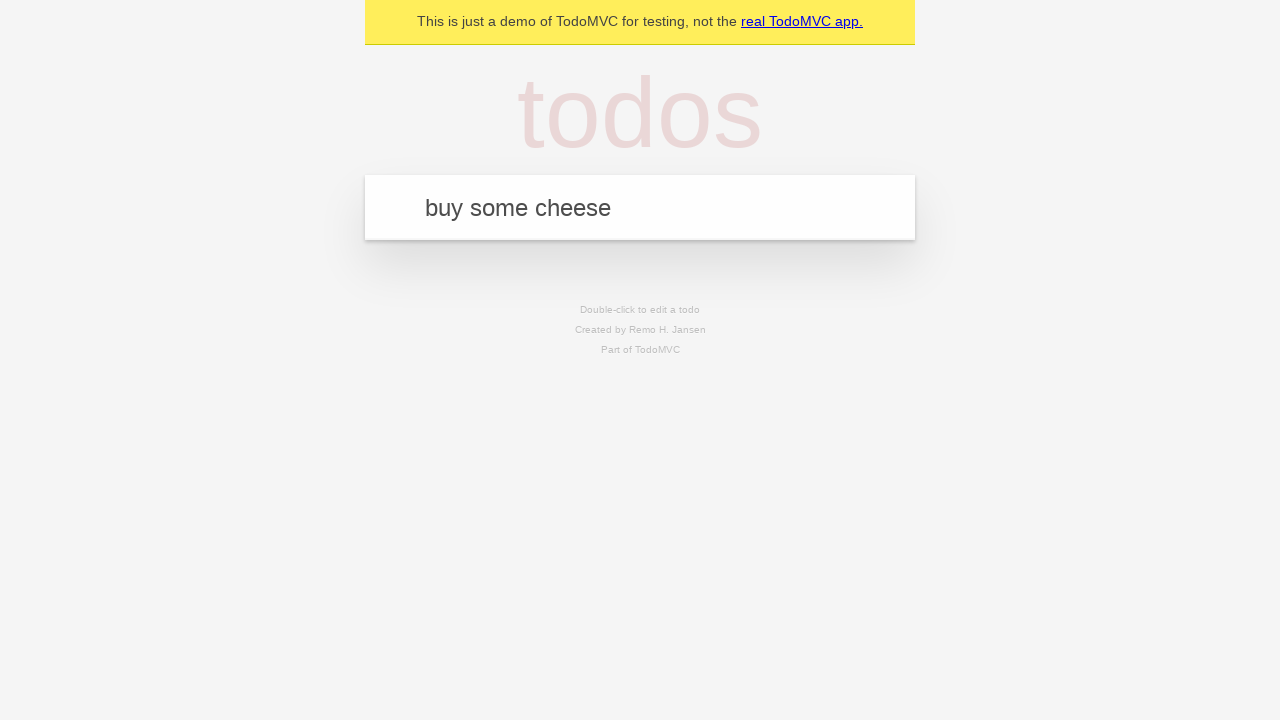

Pressed Enter to create first todo item on internal:attr=[placeholder="What needs to be done?"i]
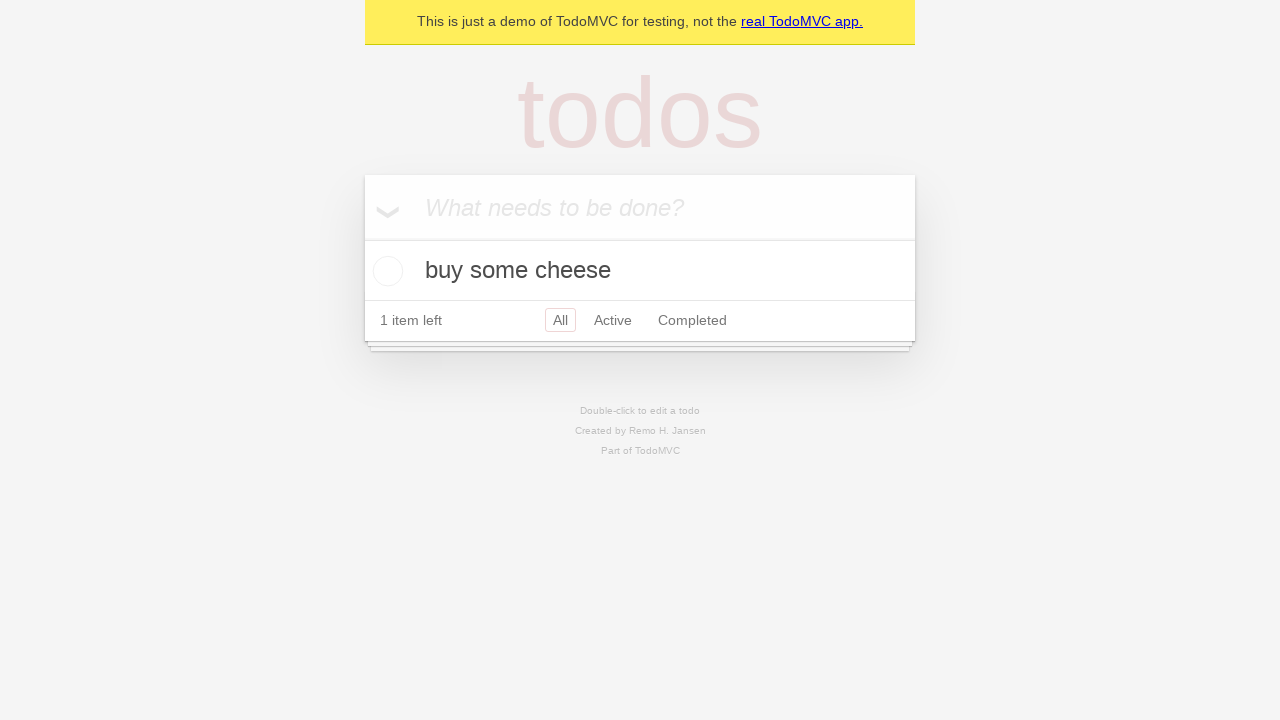

Filled todo input with 'feed the cat' on internal:attr=[placeholder="What needs to be done?"i]
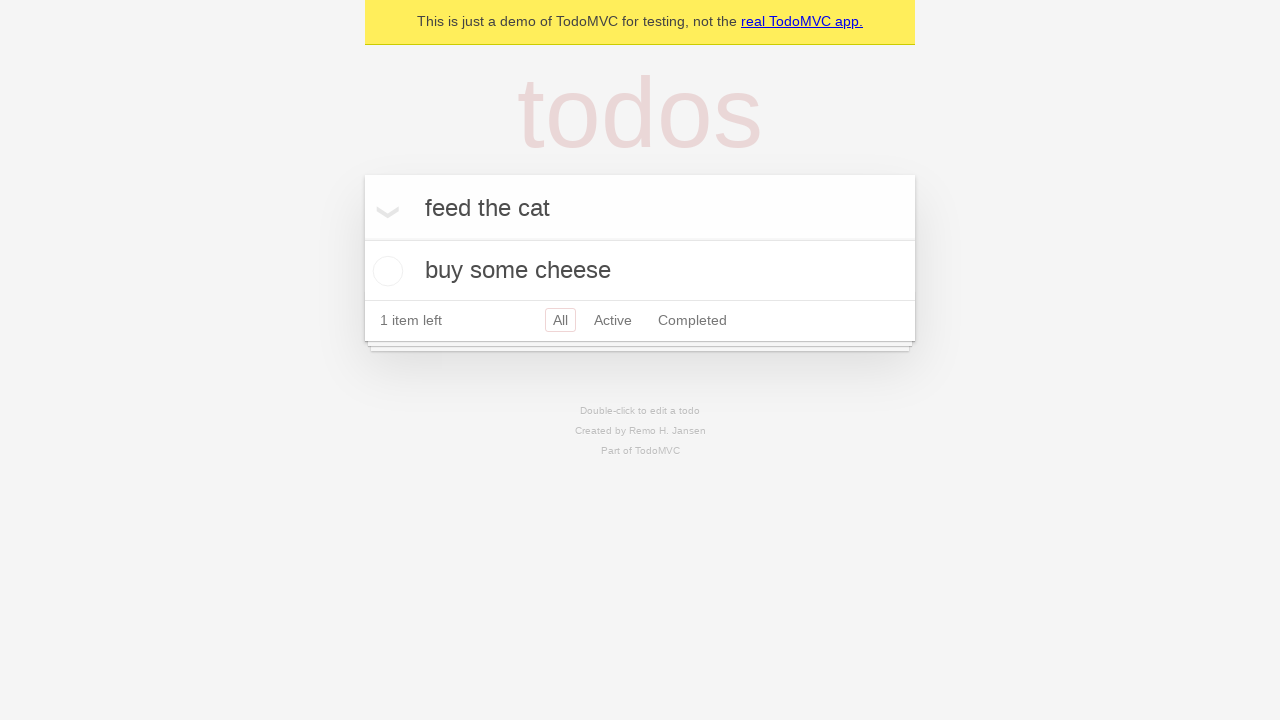

Pressed Enter to create second todo item on internal:attr=[placeholder="What needs to be done?"i]
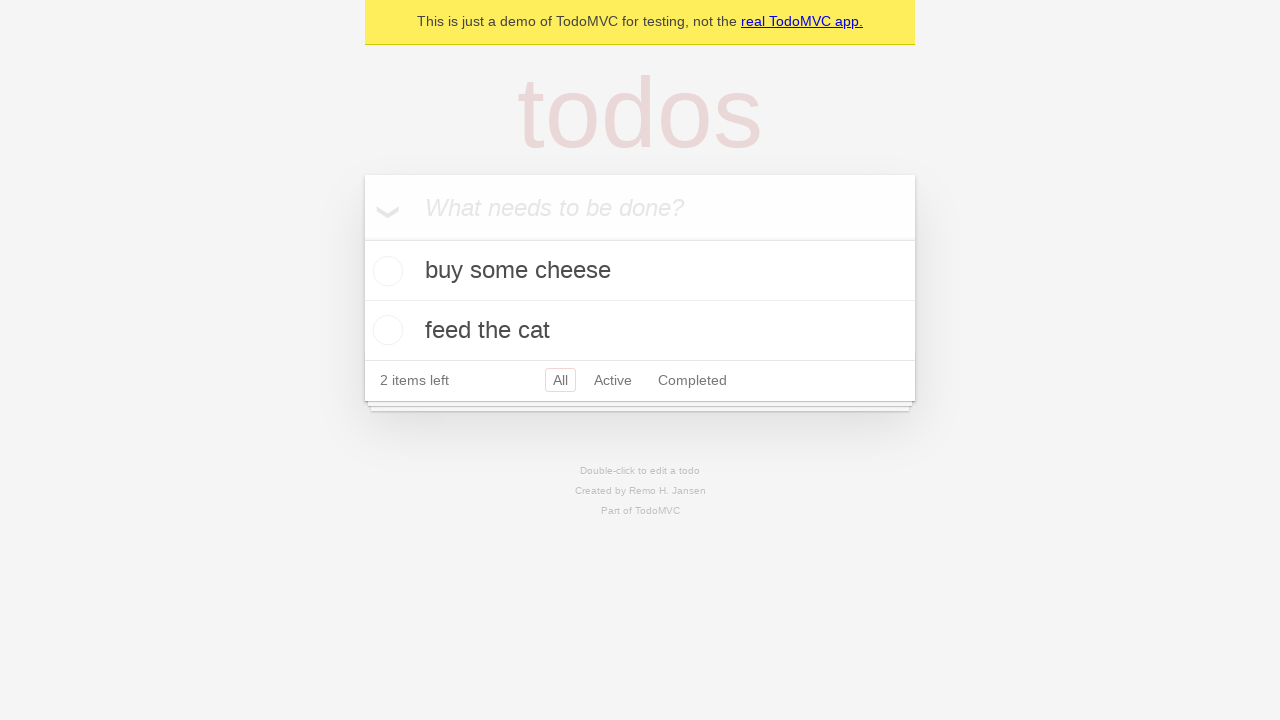

Filled todo input with 'book a doctors appointment' on internal:attr=[placeholder="What needs to be done?"i]
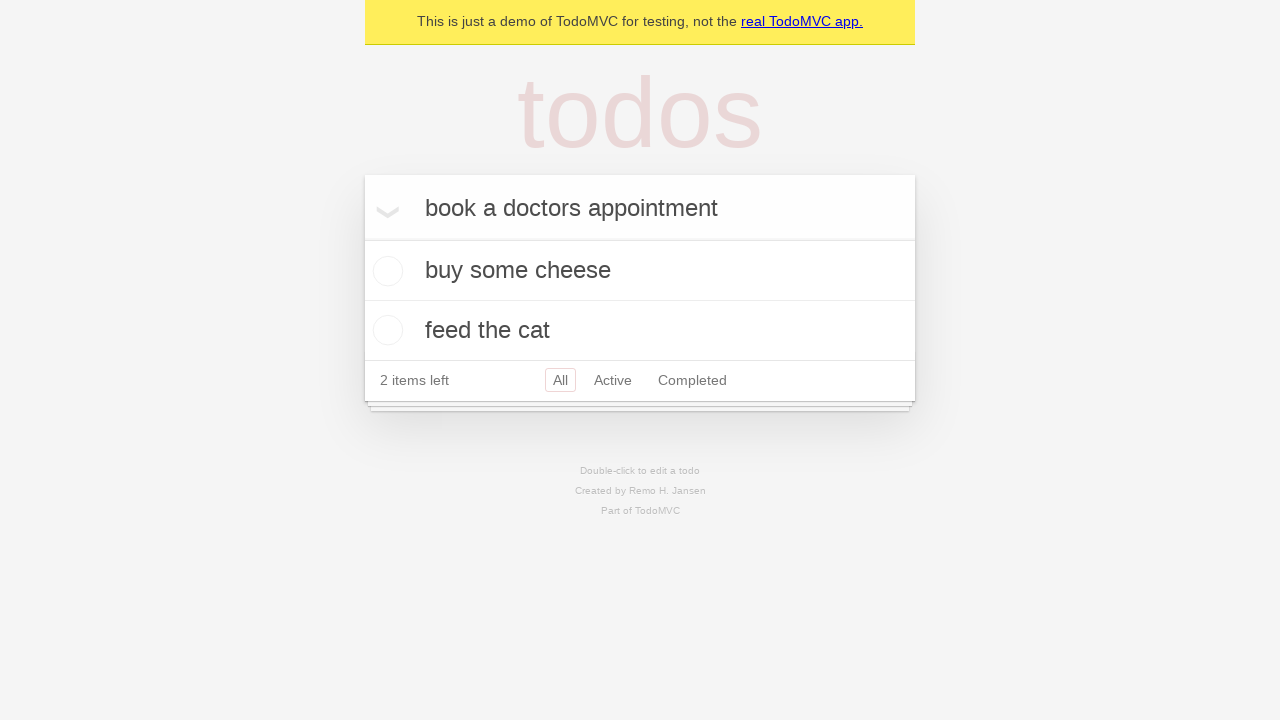

Pressed Enter to create third todo item on internal:attr=[placeholder="What needs to be done?"i]
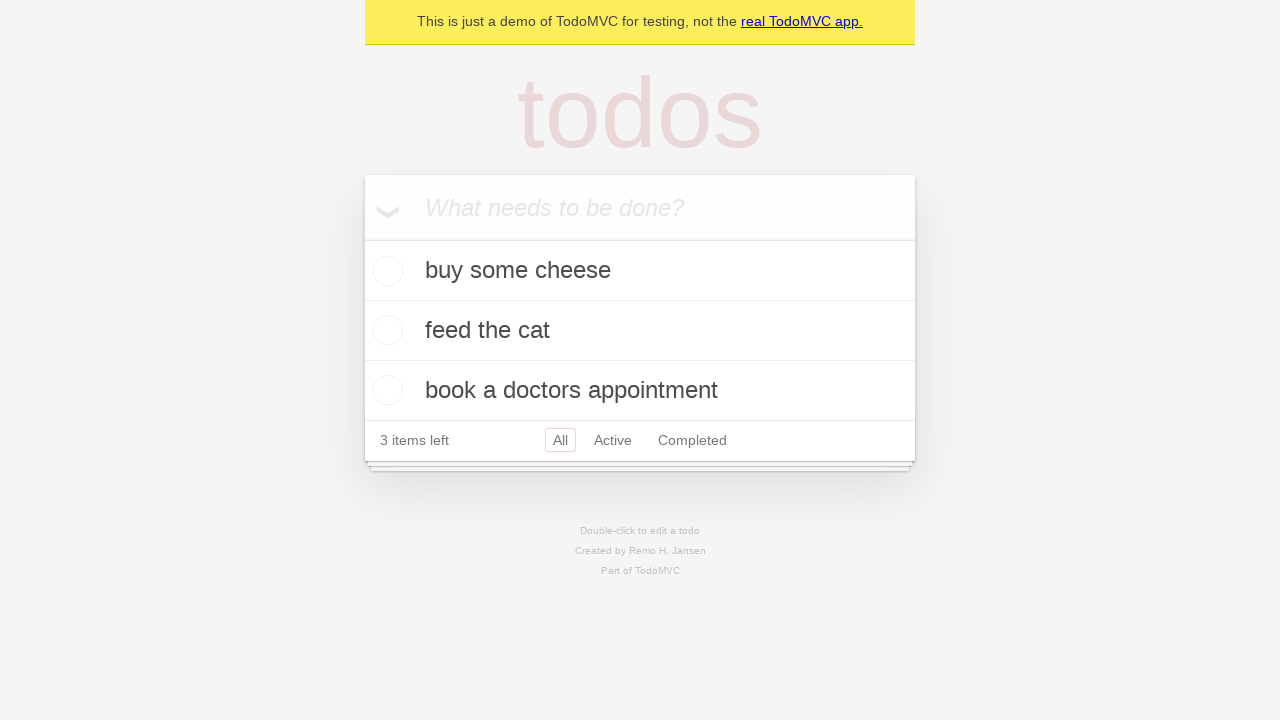

Clicked toggle-all checkbox to mark all items as complete at (362, 238) on internal:label="Mark all as complete"i
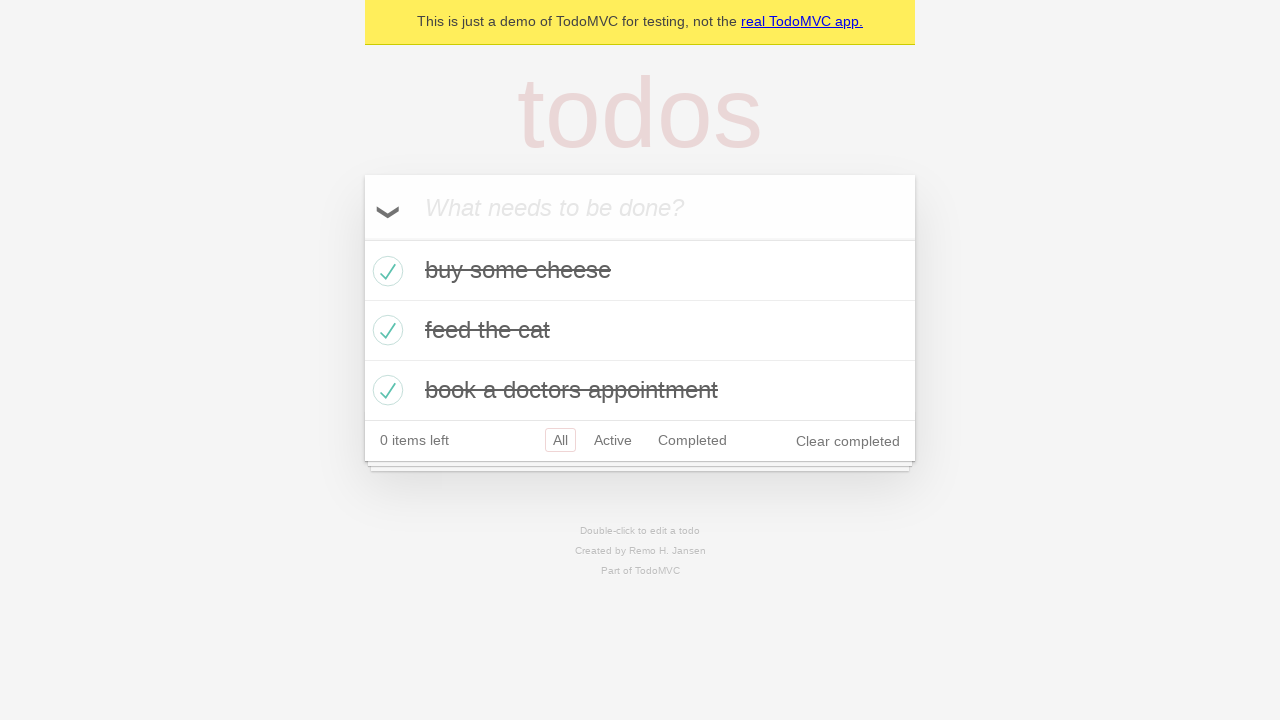

Clicked toggle-all checkbox to mark all items as incomplete at (362, 238) on internal:label="Mark all as complete"i
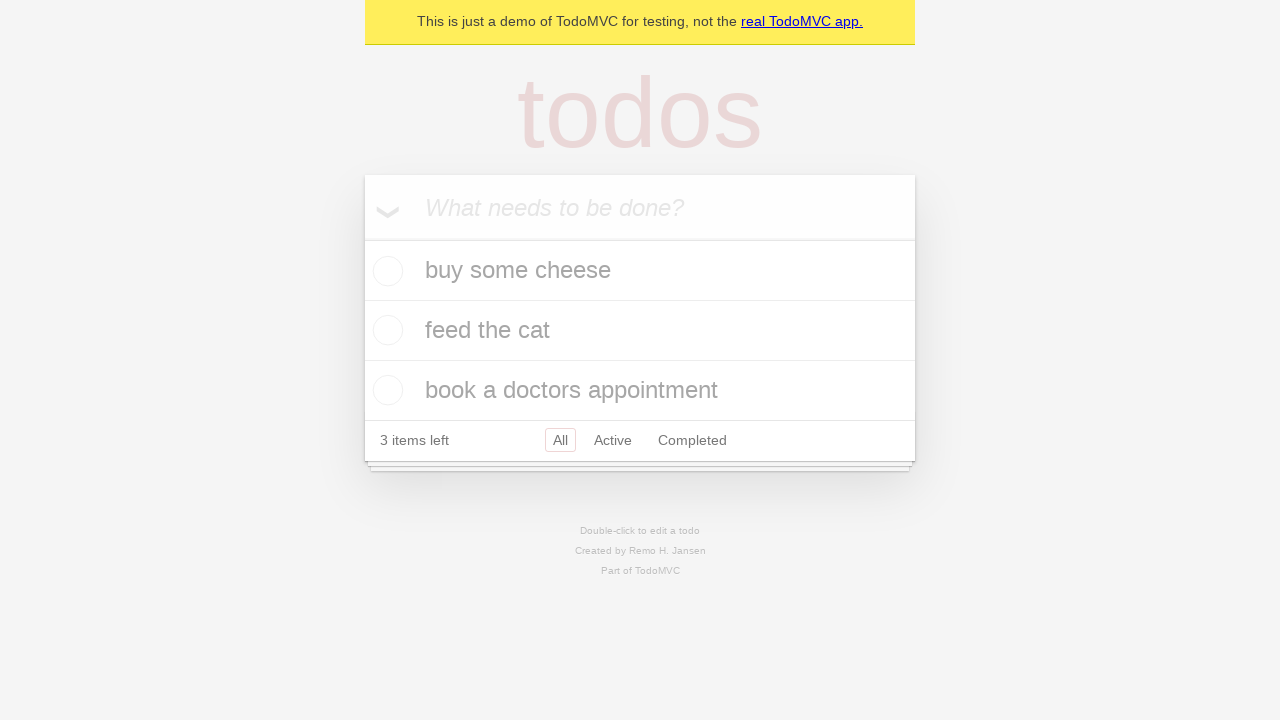

Waited 500ms for state to update
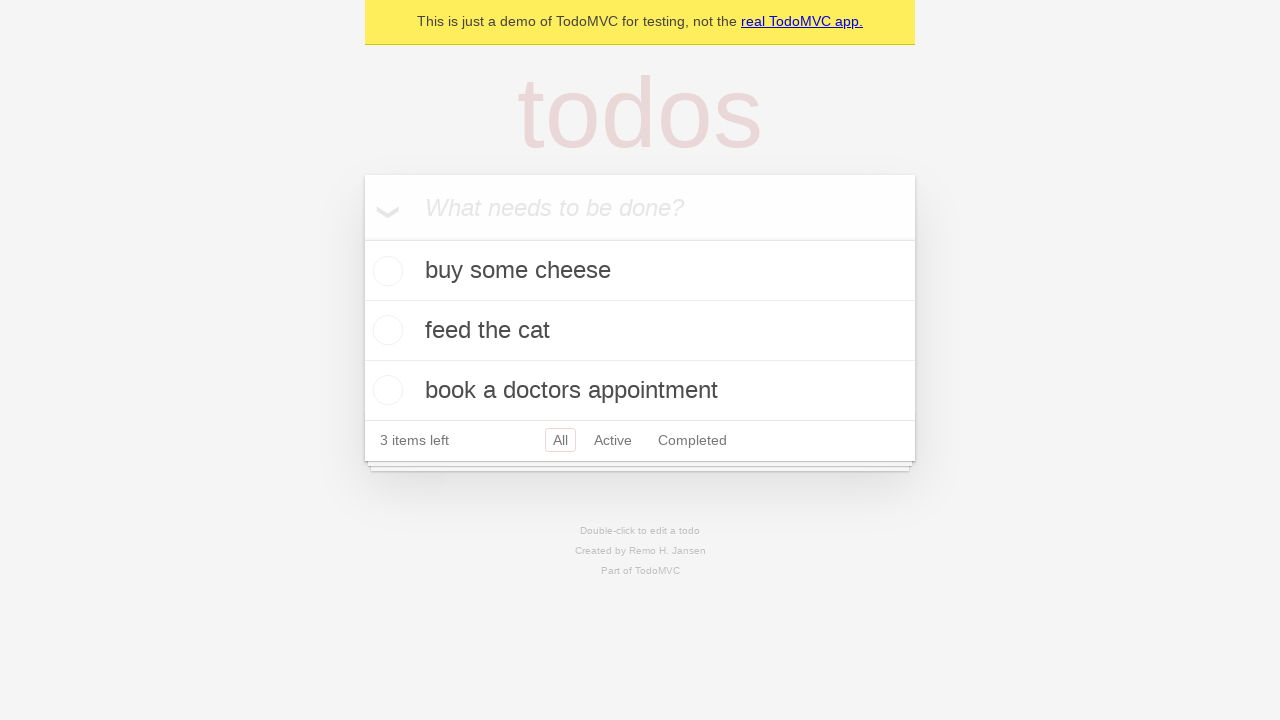

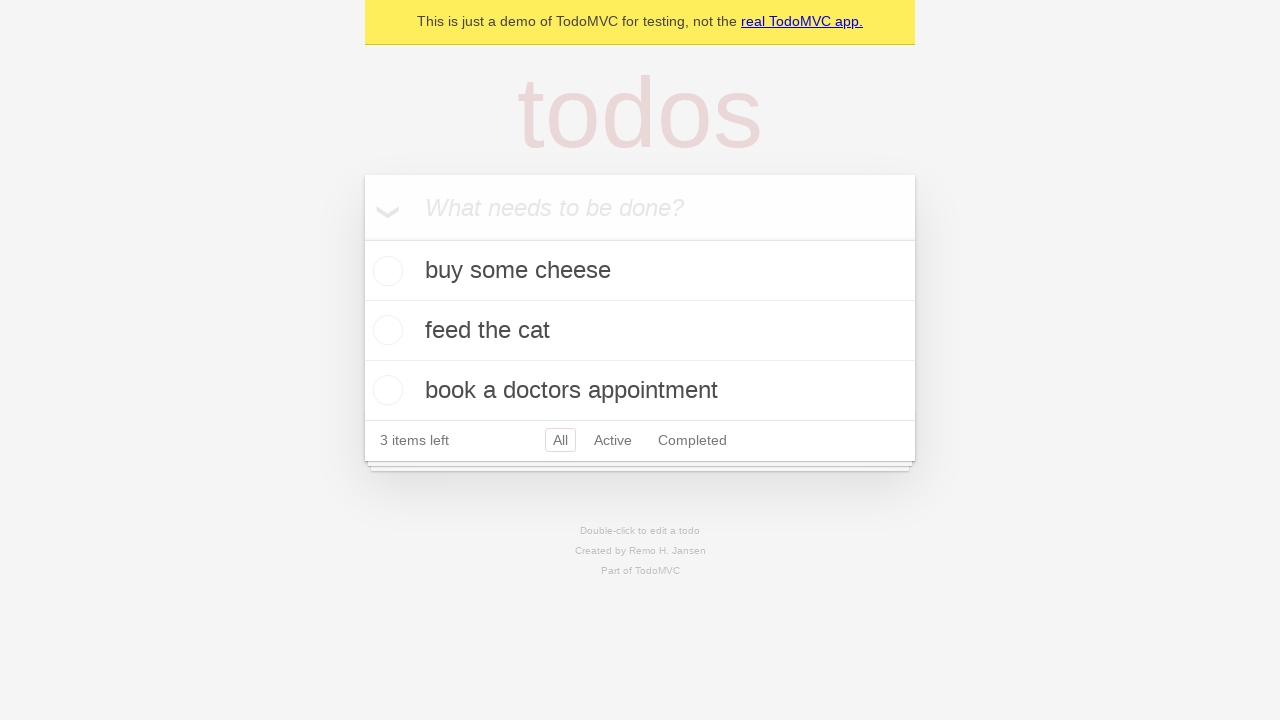